Navigates to COVID-19 India website, clicks on a specific data visualization option, and interacts with graph points by hovering over them to display statistics

Starting URL: https://www.covid19india.org/

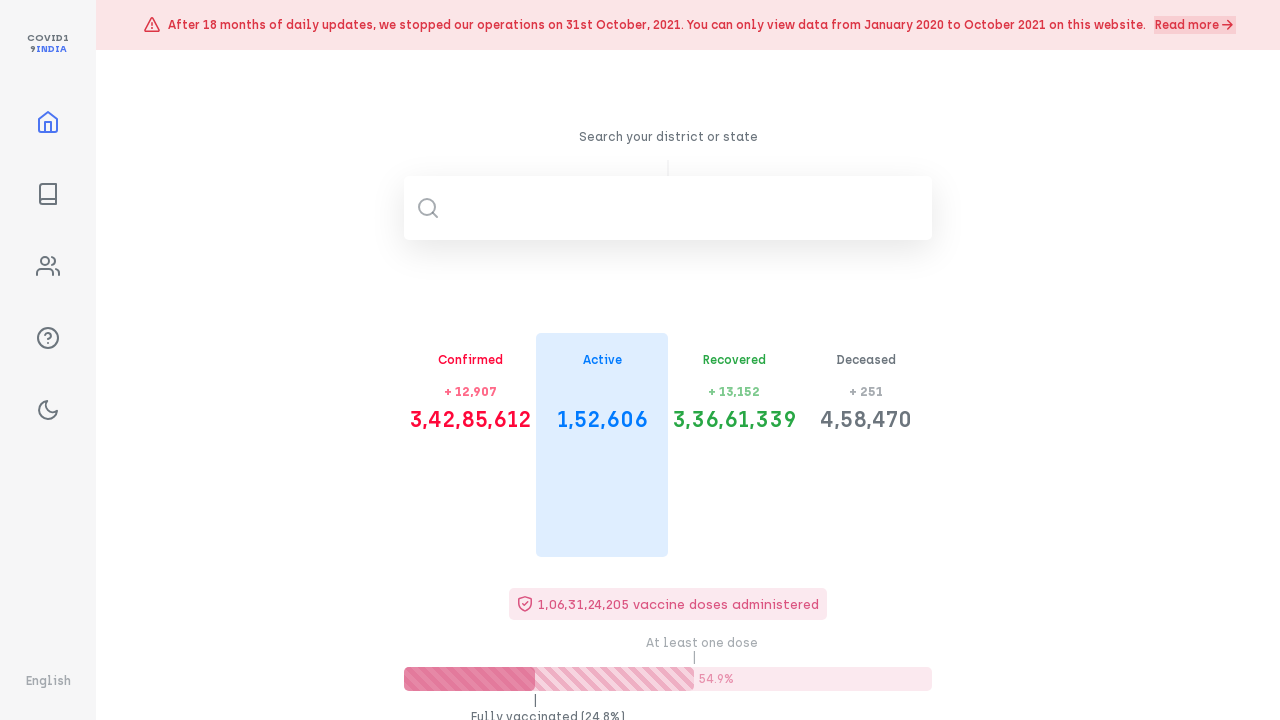

Waited for third data visualization option to load
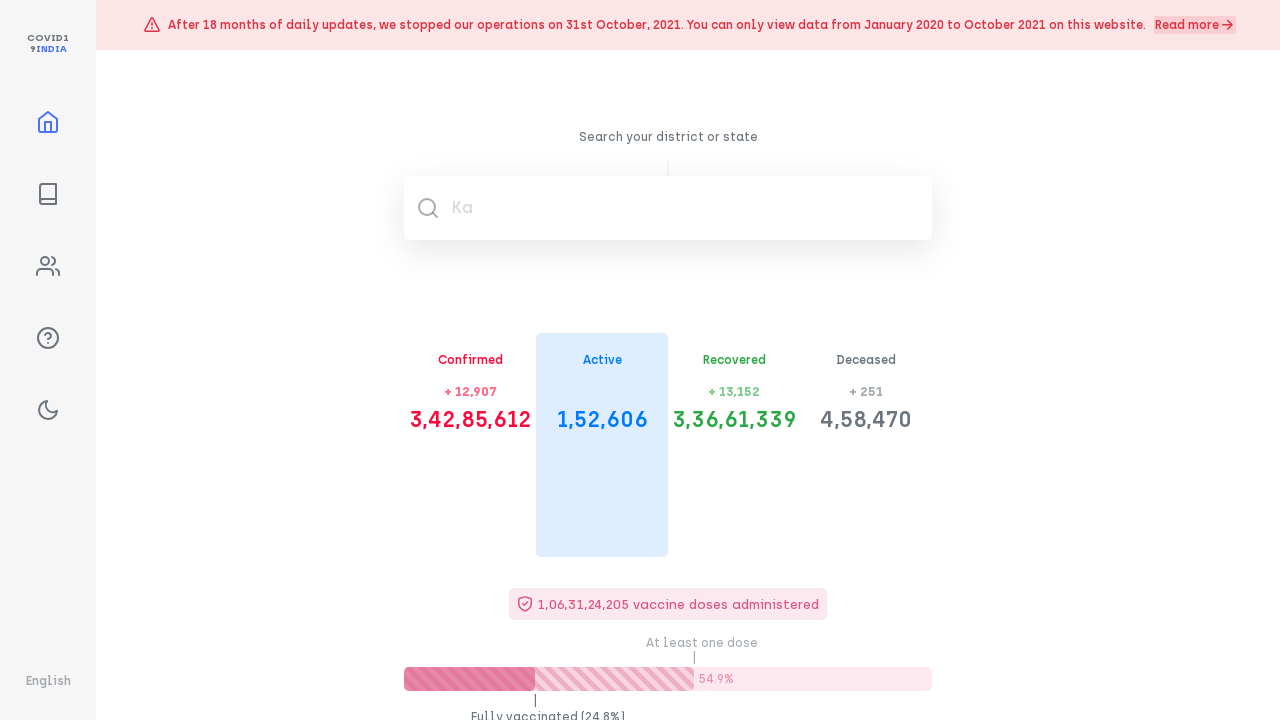

Clicked on third data visualization option at (602, 445) on xpath=//*[@id="root"]/div/div[3]/div[1]/div[2]/div[1]/div[3]
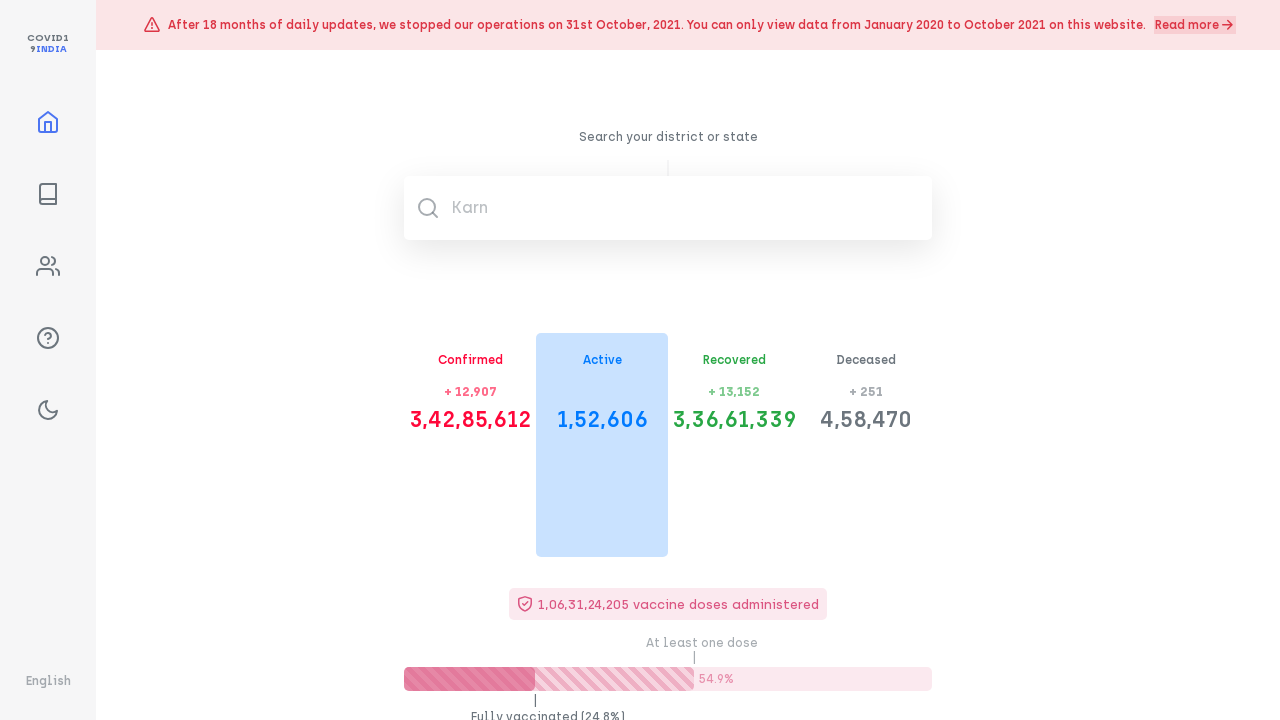

Waited 2 seconds for graph to fully load
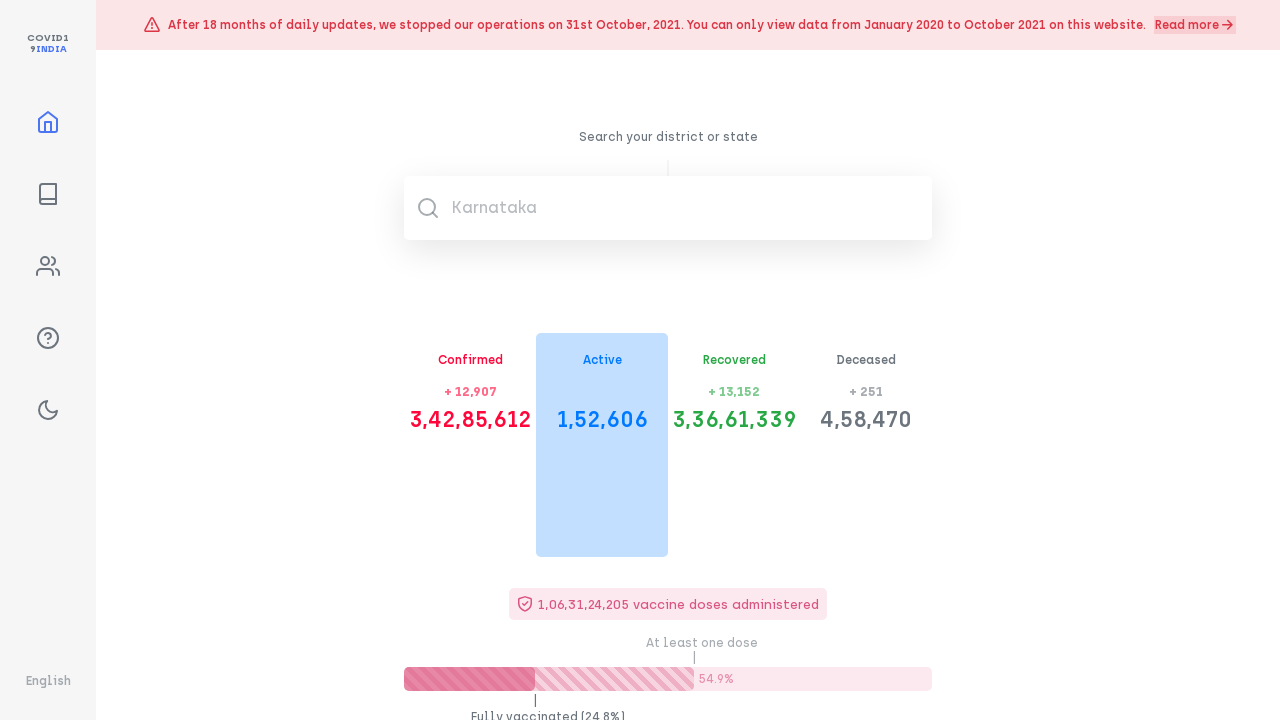

Located all circle elements in the 6th SVG graph
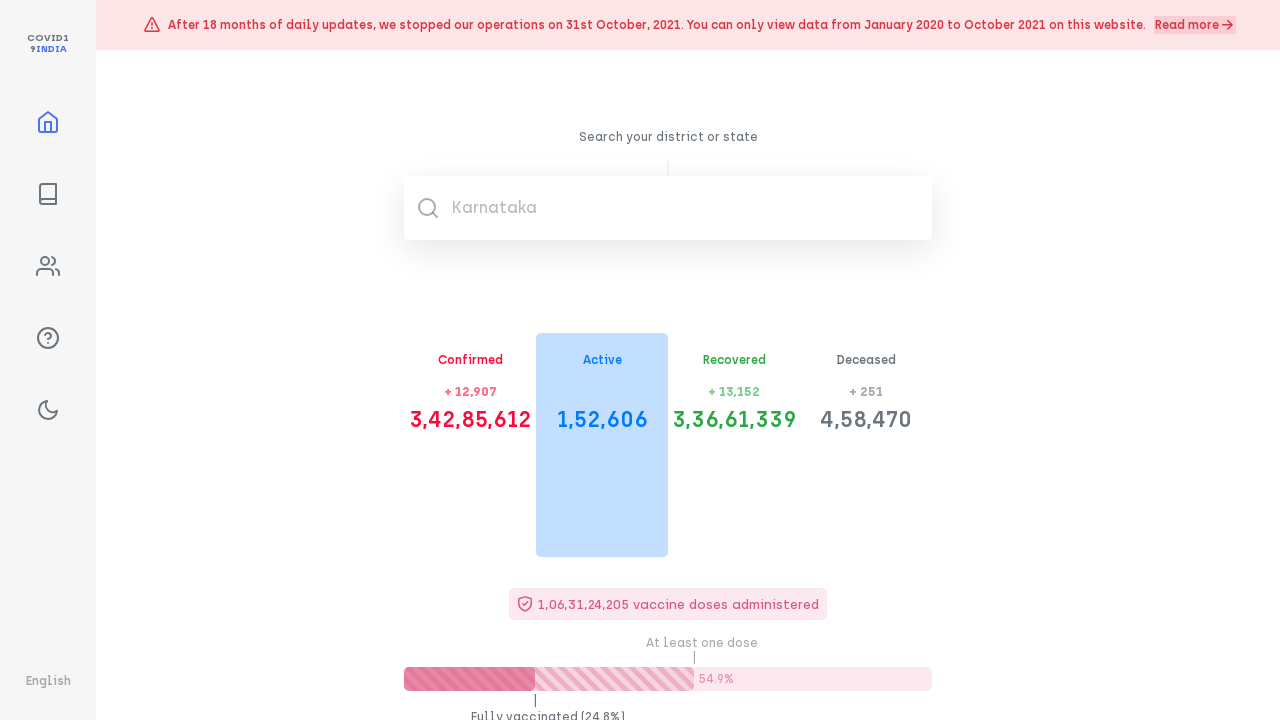

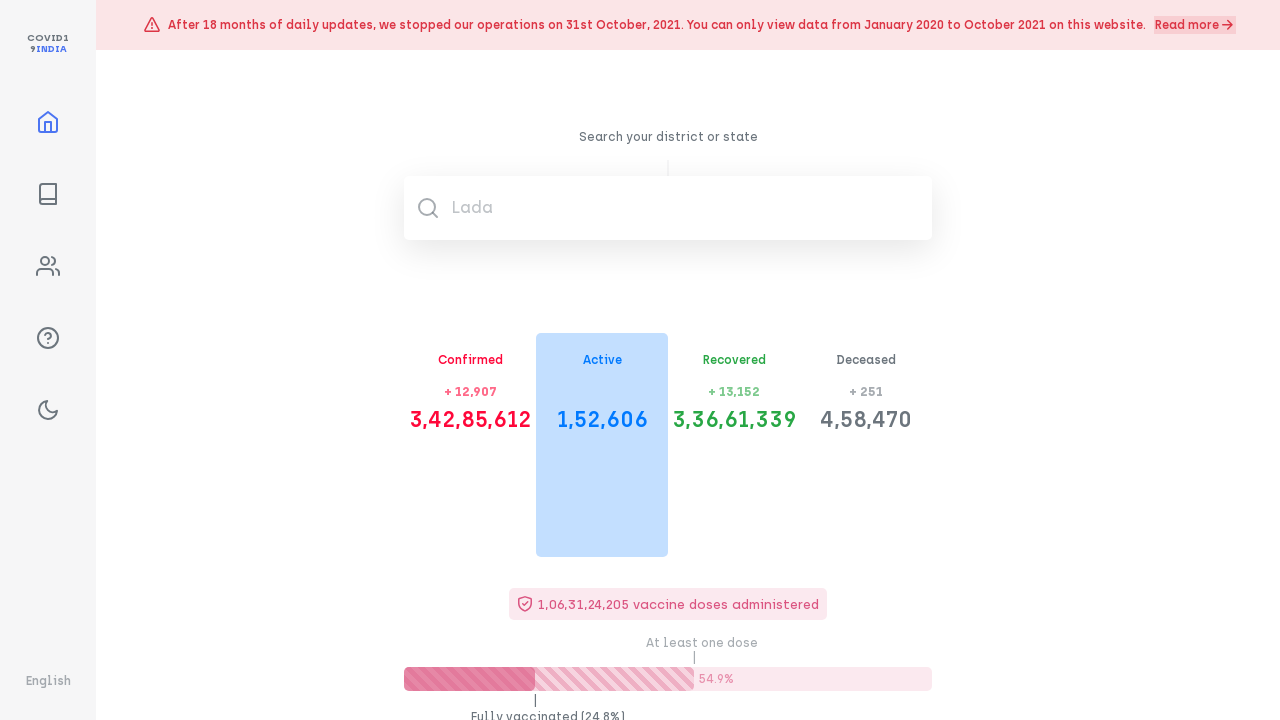